Searches for "phone", clicks the first product result, and verifies the product name contains "phone"

Starting URL: http://www.testotomasyonu.com

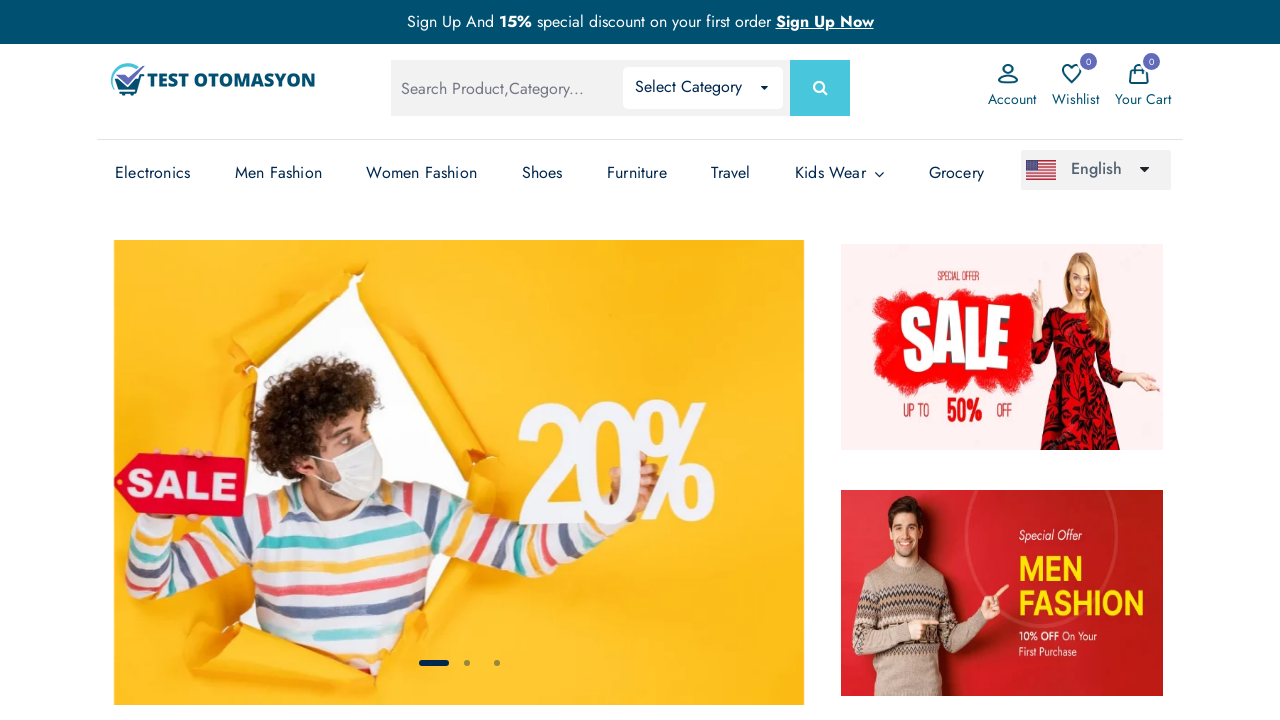

Filled search field with 'phone' on #global-search
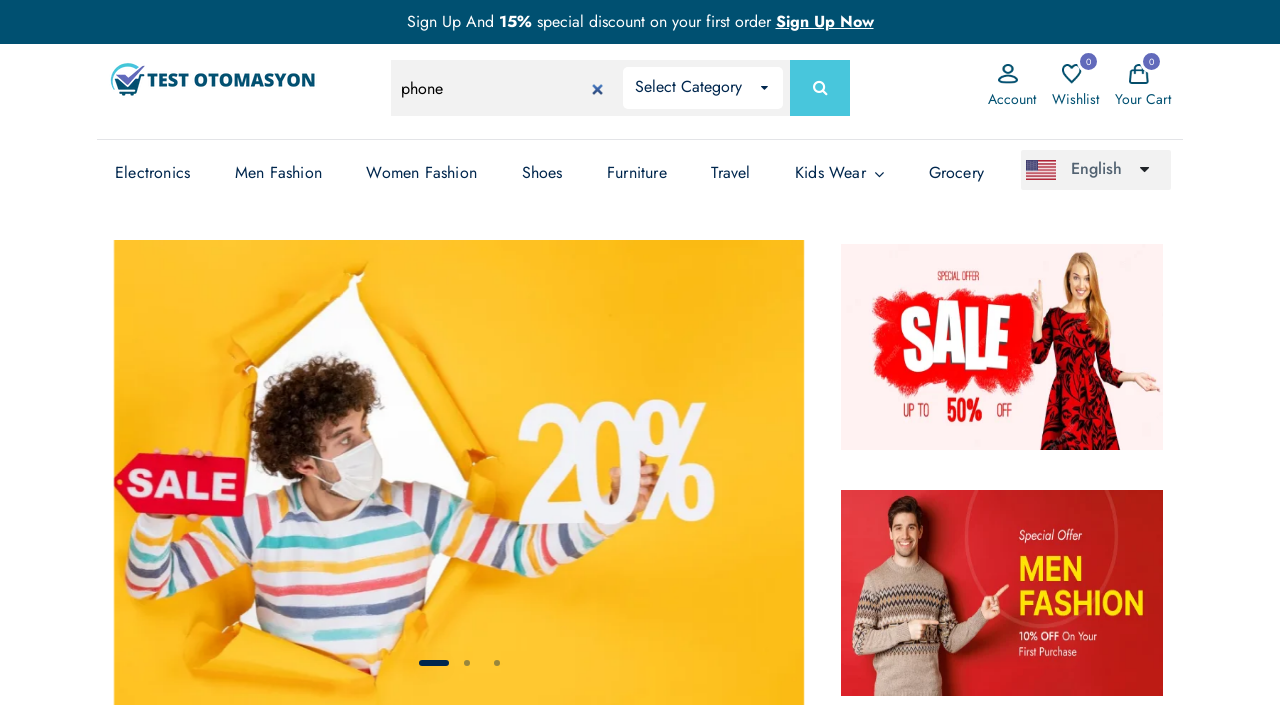

Pressed Enter to submit search on #global-search
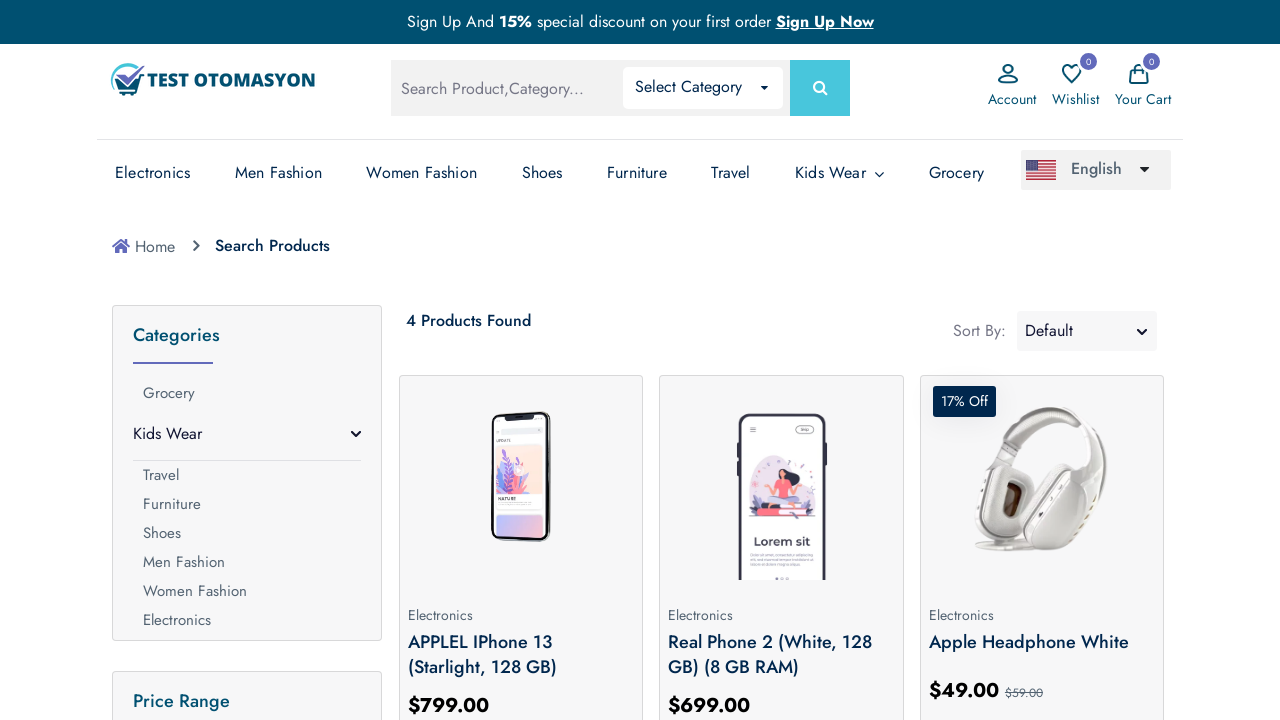

Product images loaded
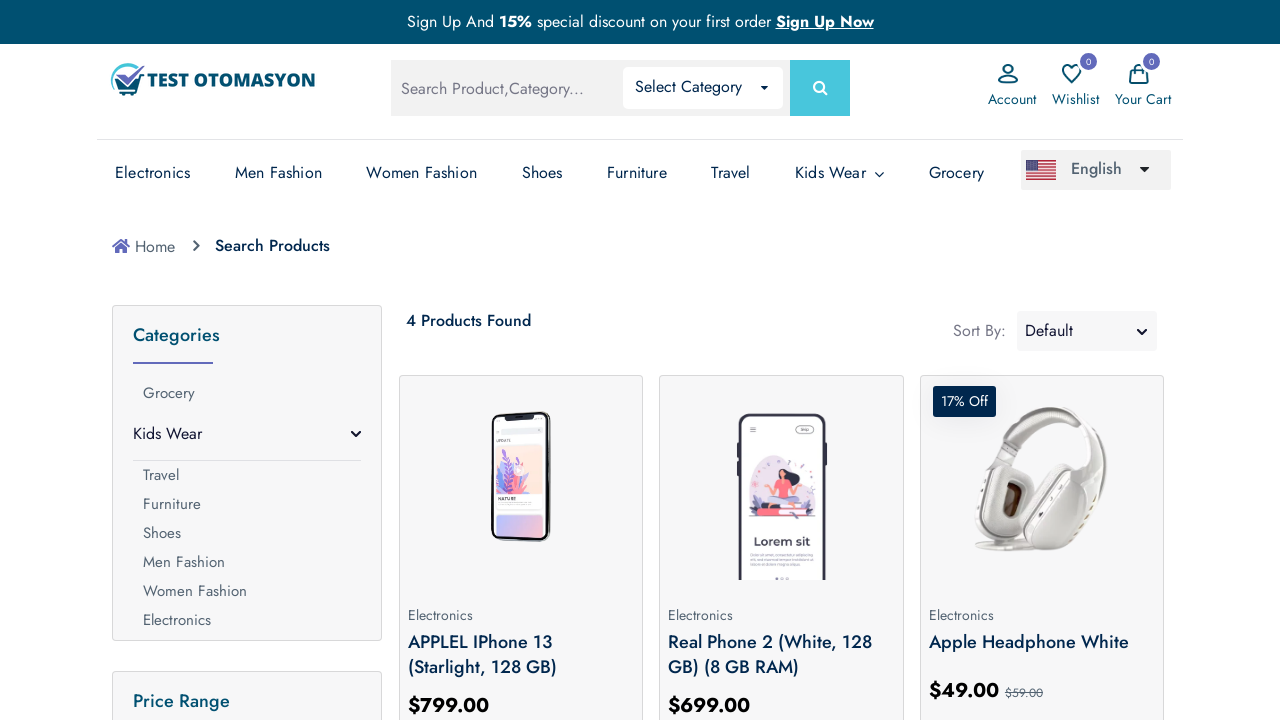

Clicked first product result at (521, 480) on .prod-img >> nth=0
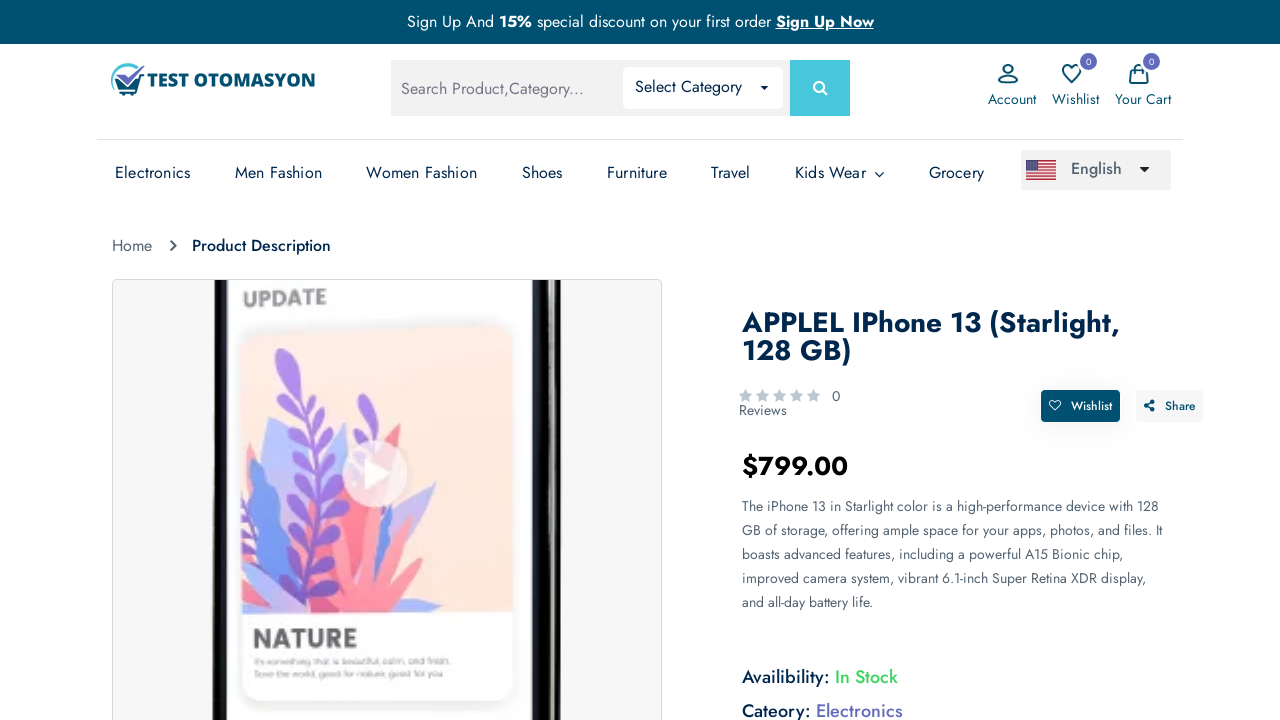

Product page loaded with product name heading
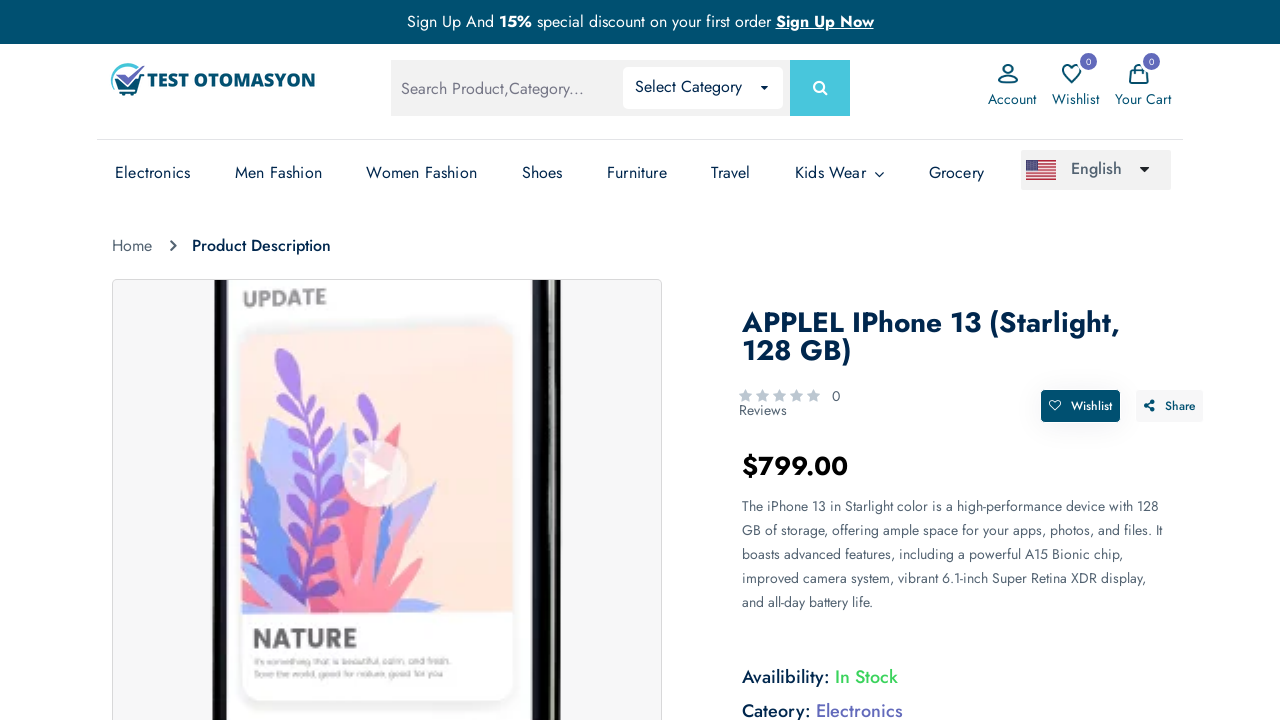

Retrieved product name: 'APPLEL iPhone 13 (Starlight, 128 GB)'
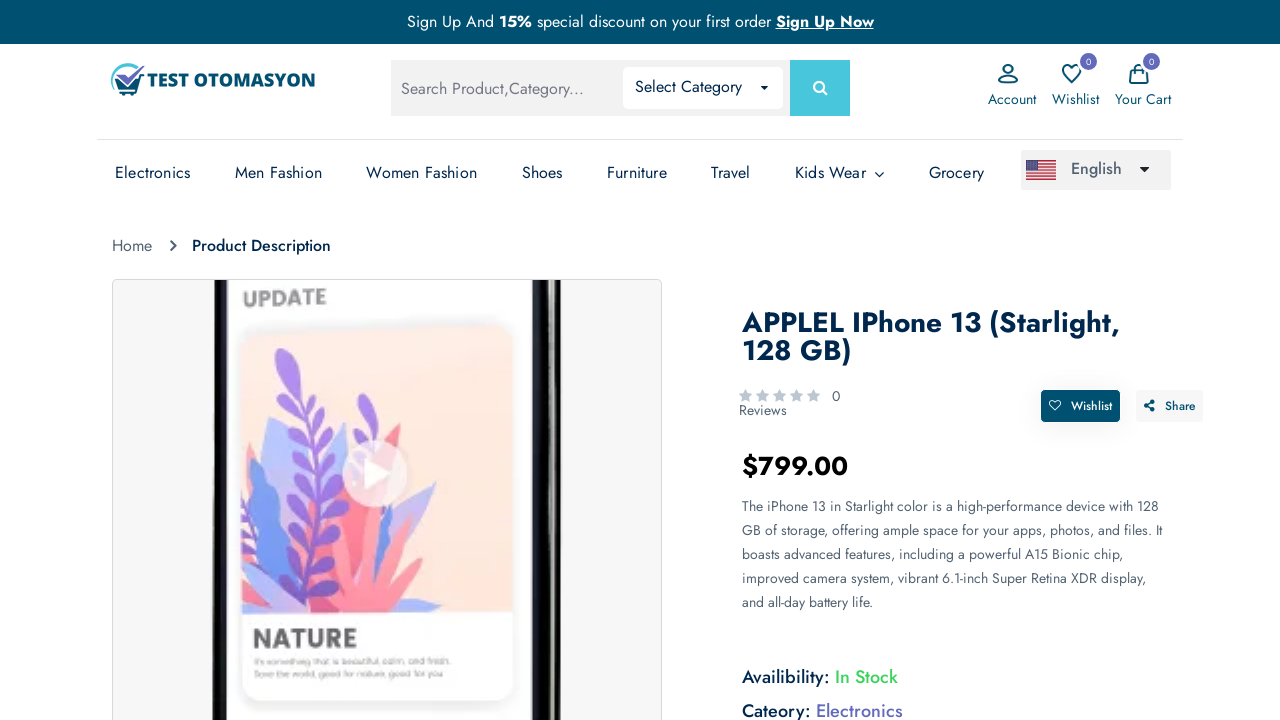

Verified product name contains 'phone'
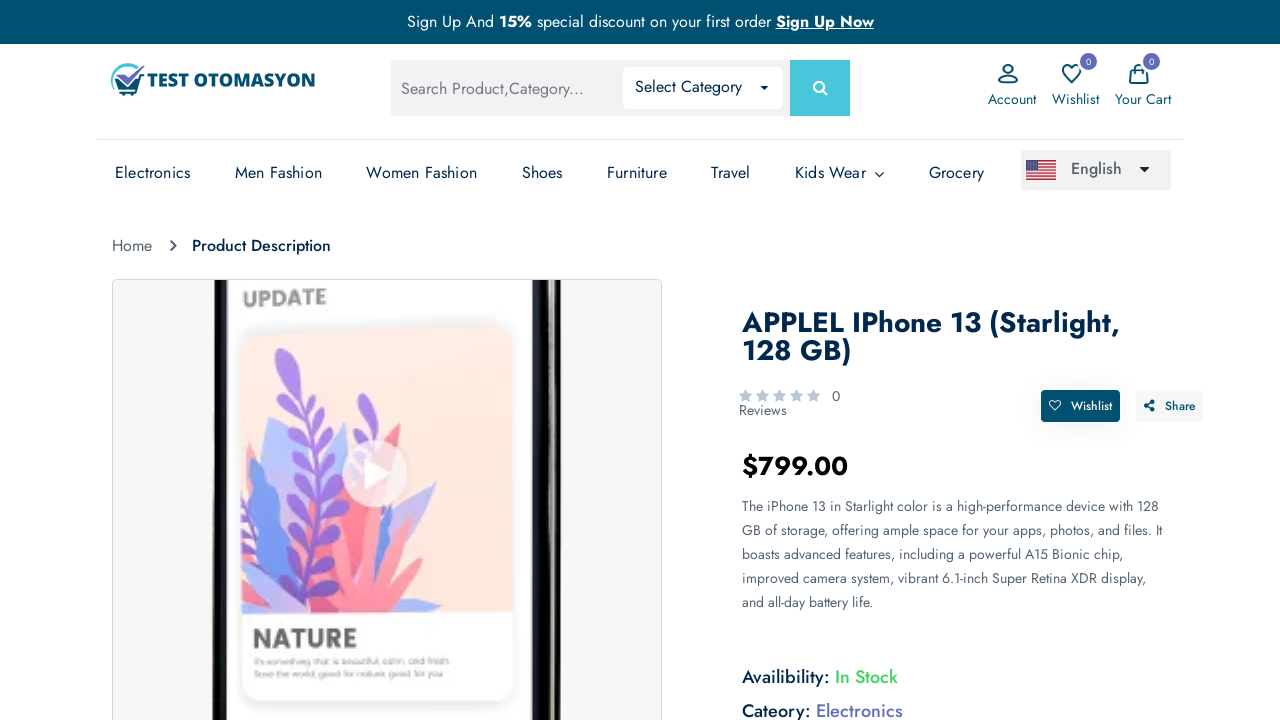

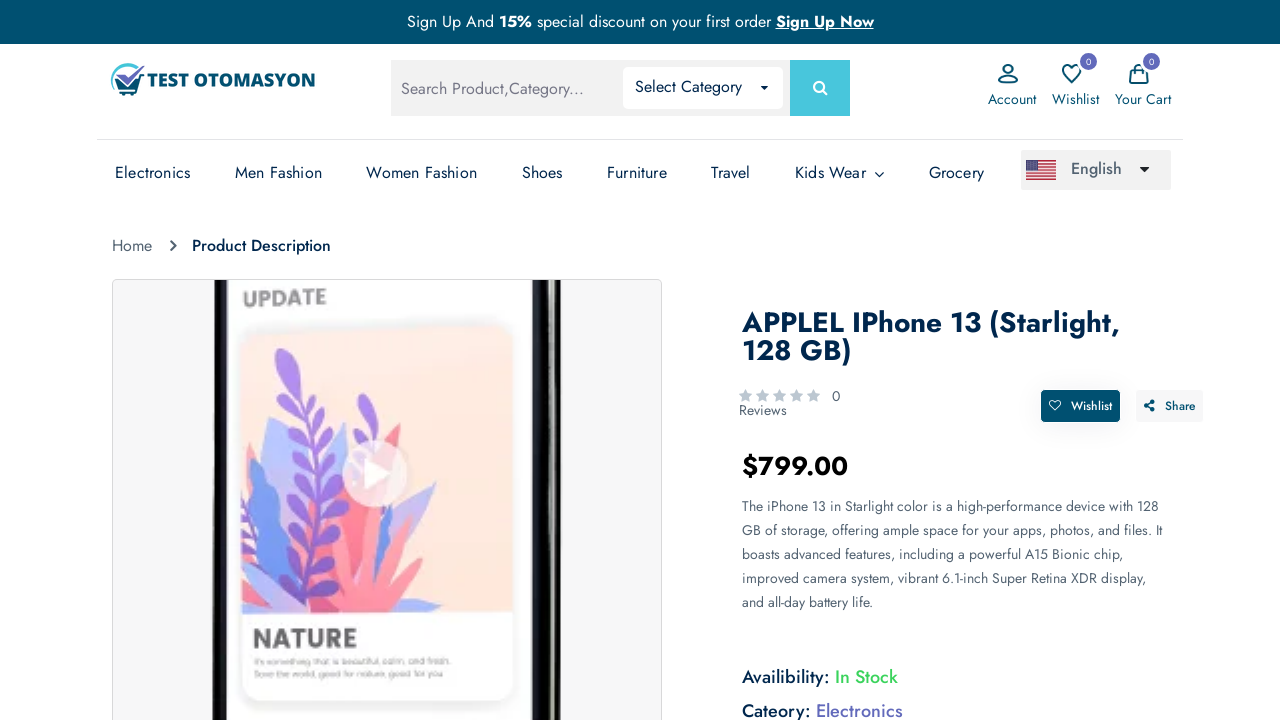